Tests the basic form by filling in email and password fields, submitting the form, and handling the resulting alert that confirms successful submission.

Starting URL: http://automationbykrishna.com/

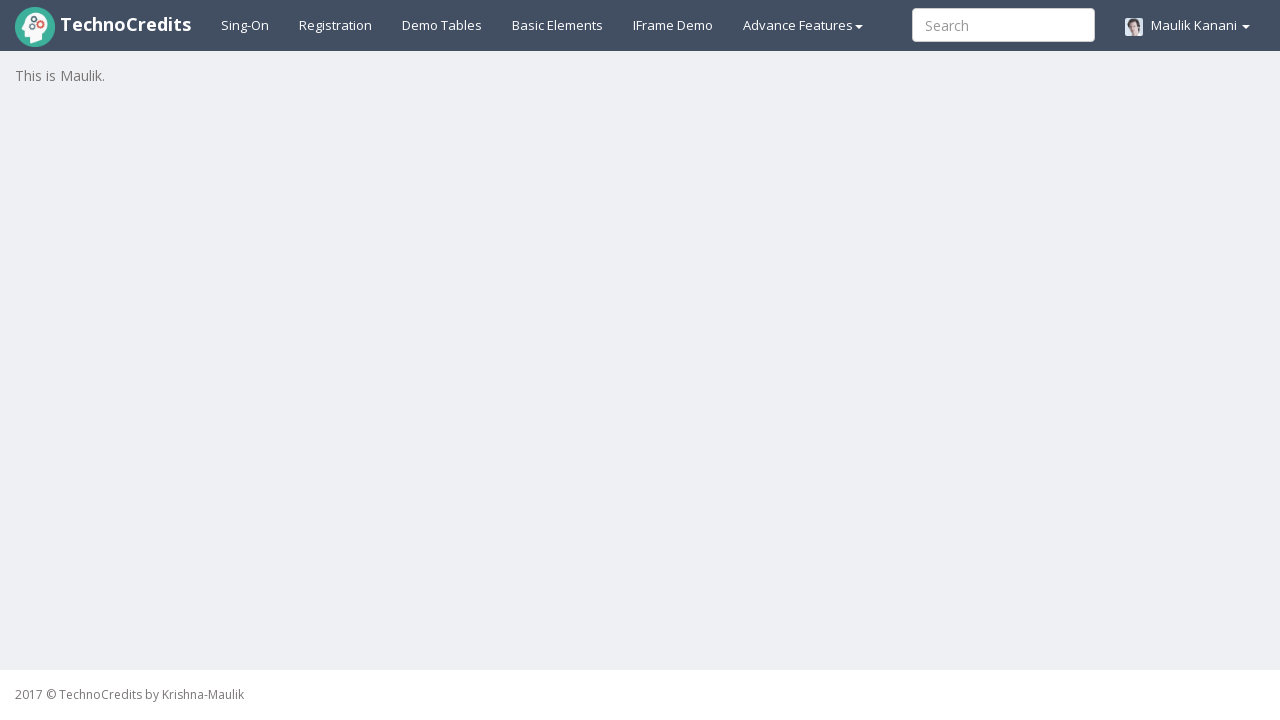

Clicked on Basic Elements tab at (558, 25) on #basicelements
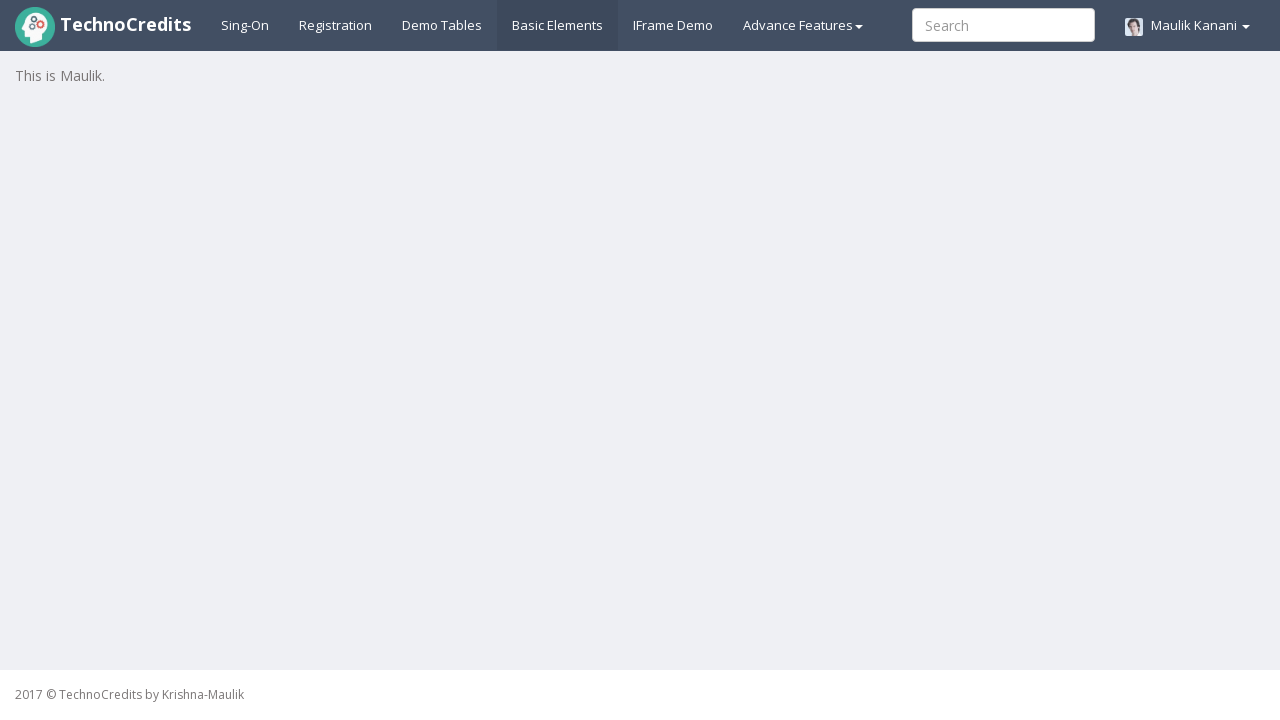

Filled email field with 'samantha.wilson@testmail.com' on #exampleInputEmail1
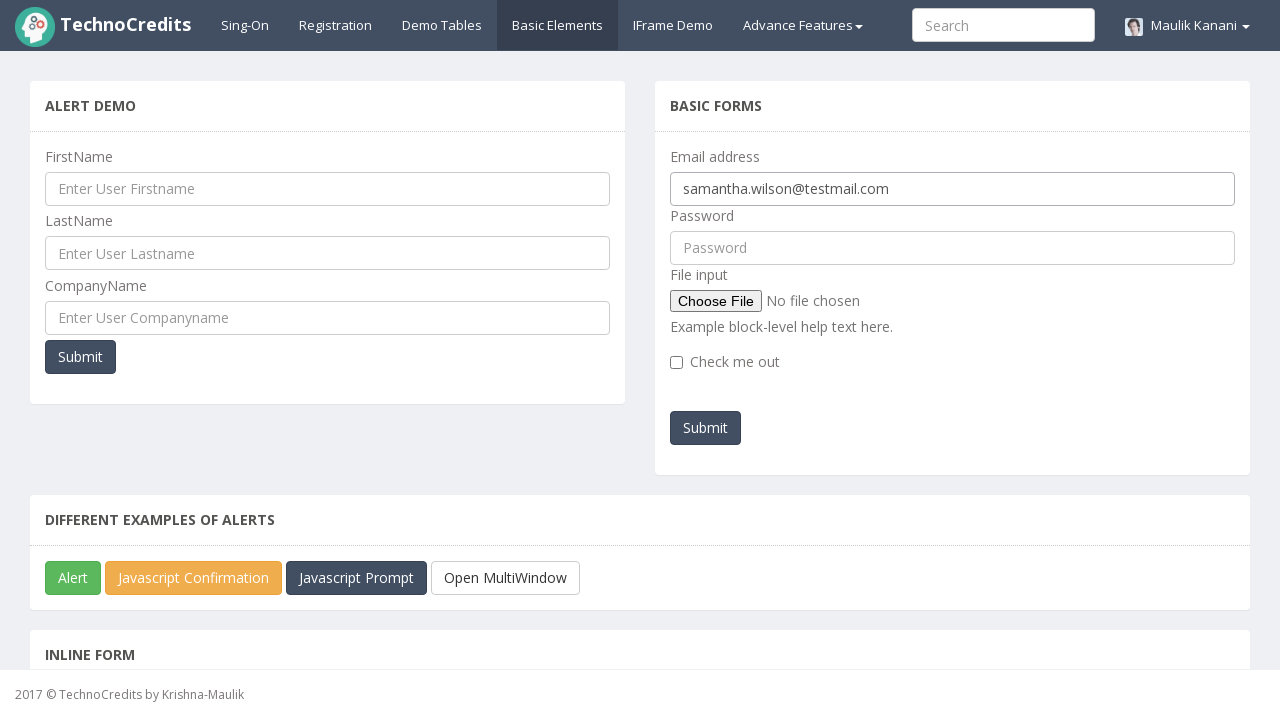

Filled password field with 'SecurePass2024' on #pwd
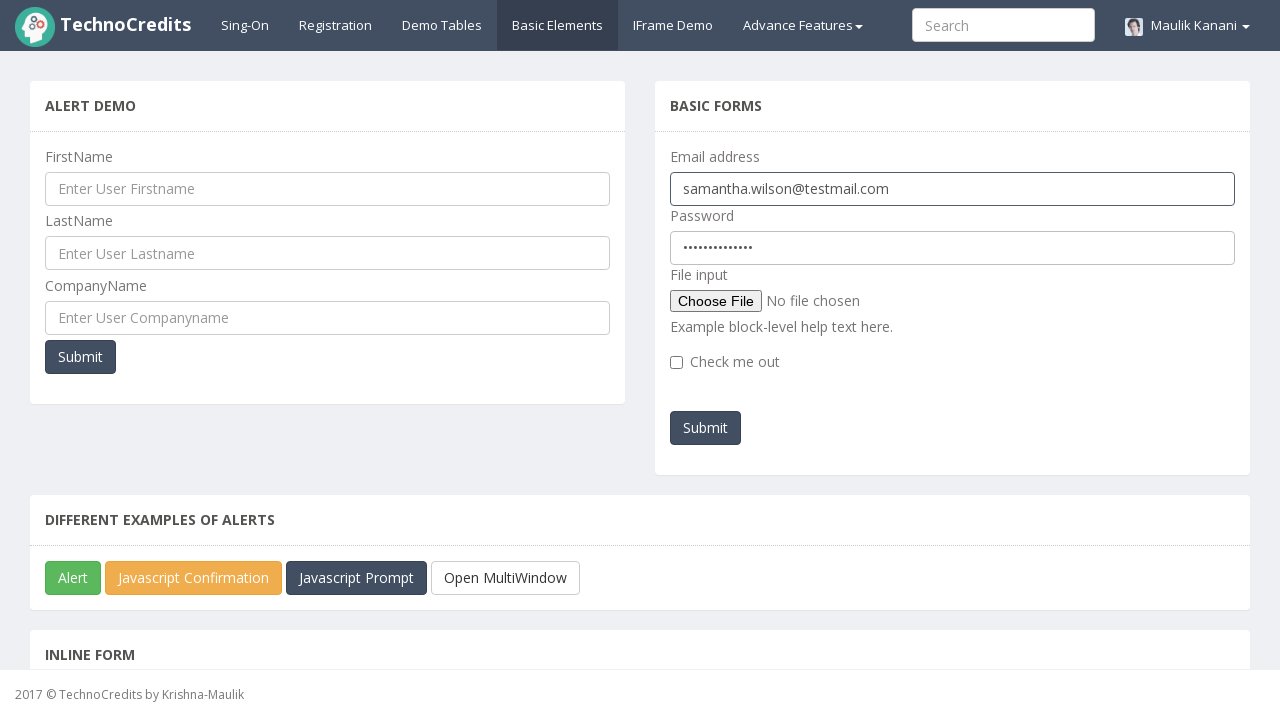

Set up dialog handler to accept alerts
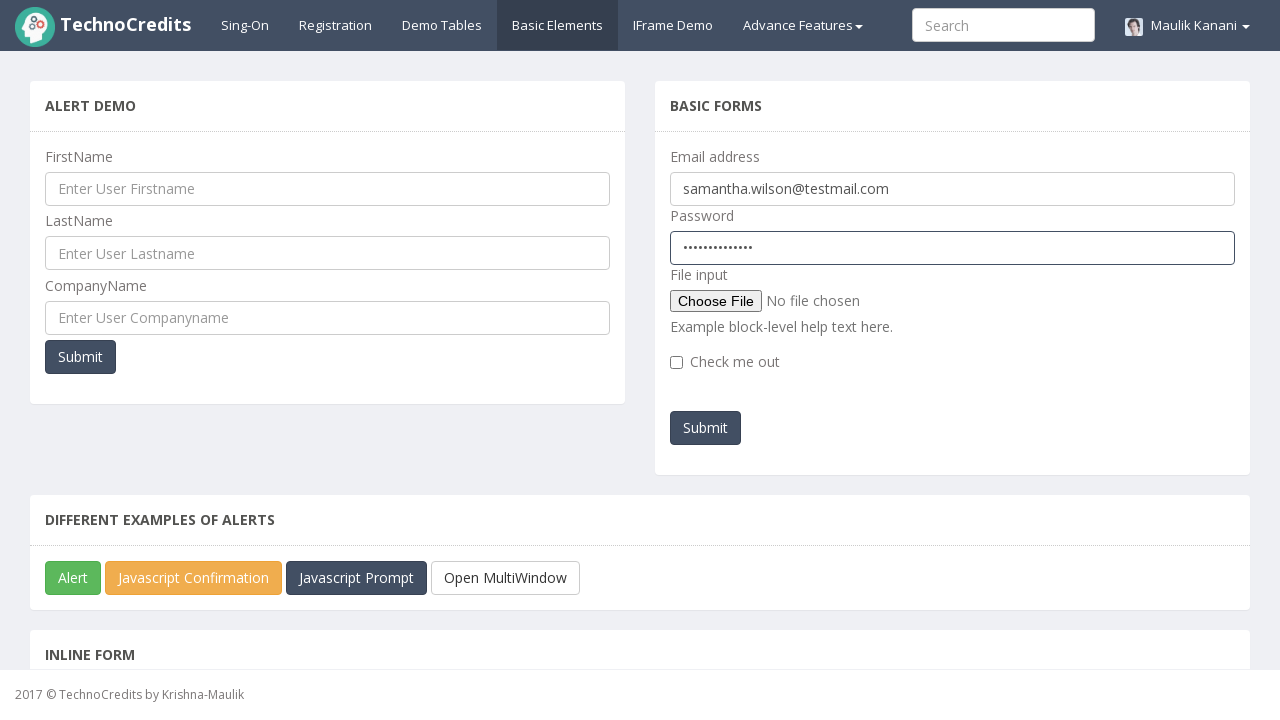

Clicked Submit button to submit the form at (706, 428) on #submitb2
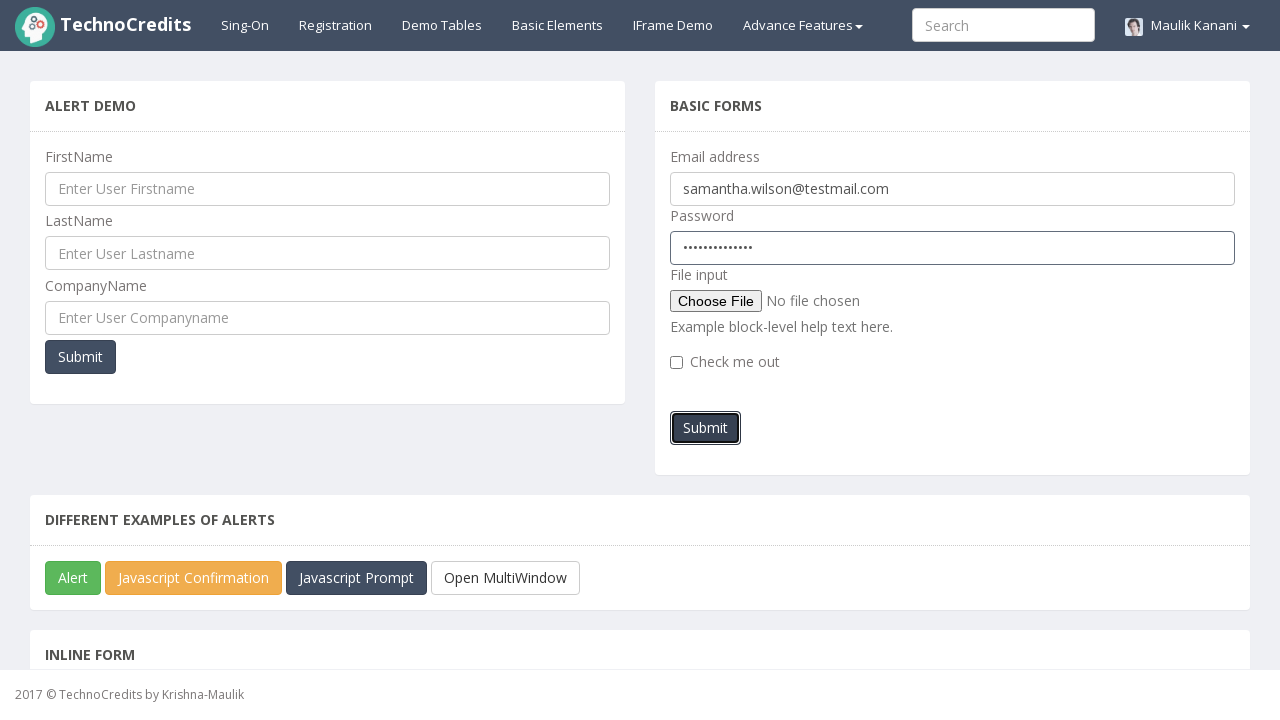

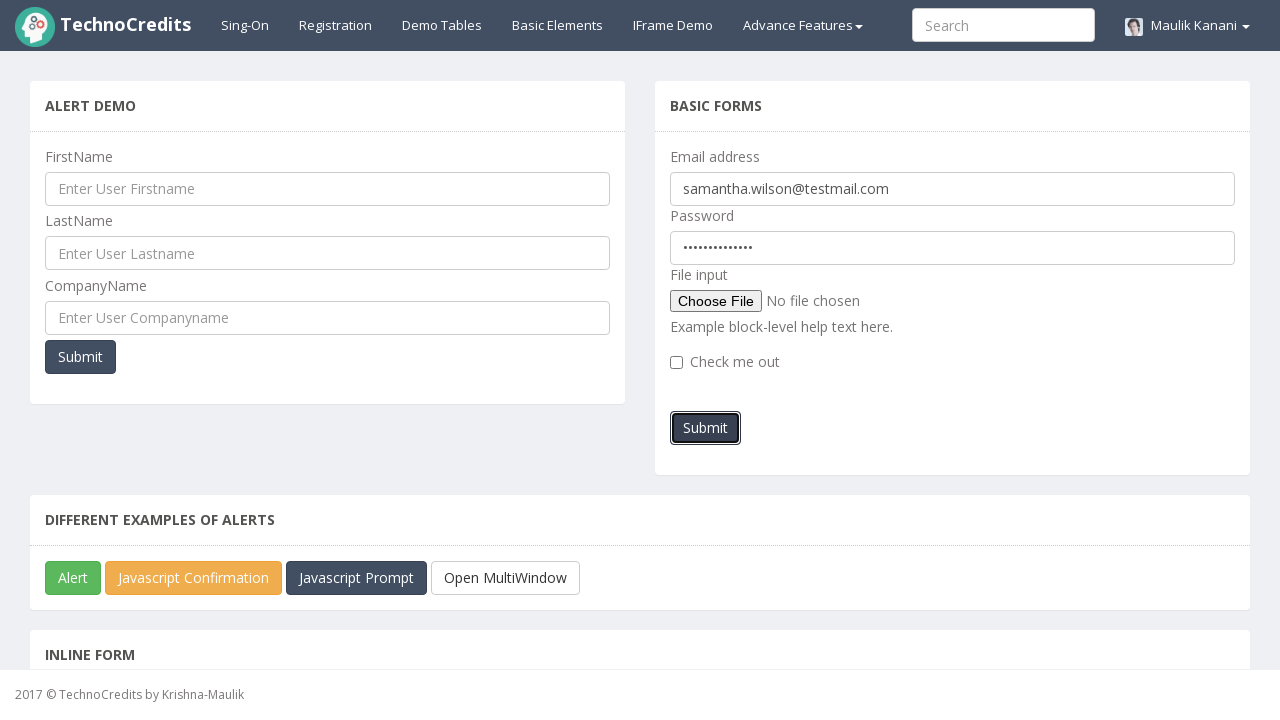